Navigates to SpiceJet homepage and verifies that navigation links are present on the page

Starting URL: https://www.spicejet.com

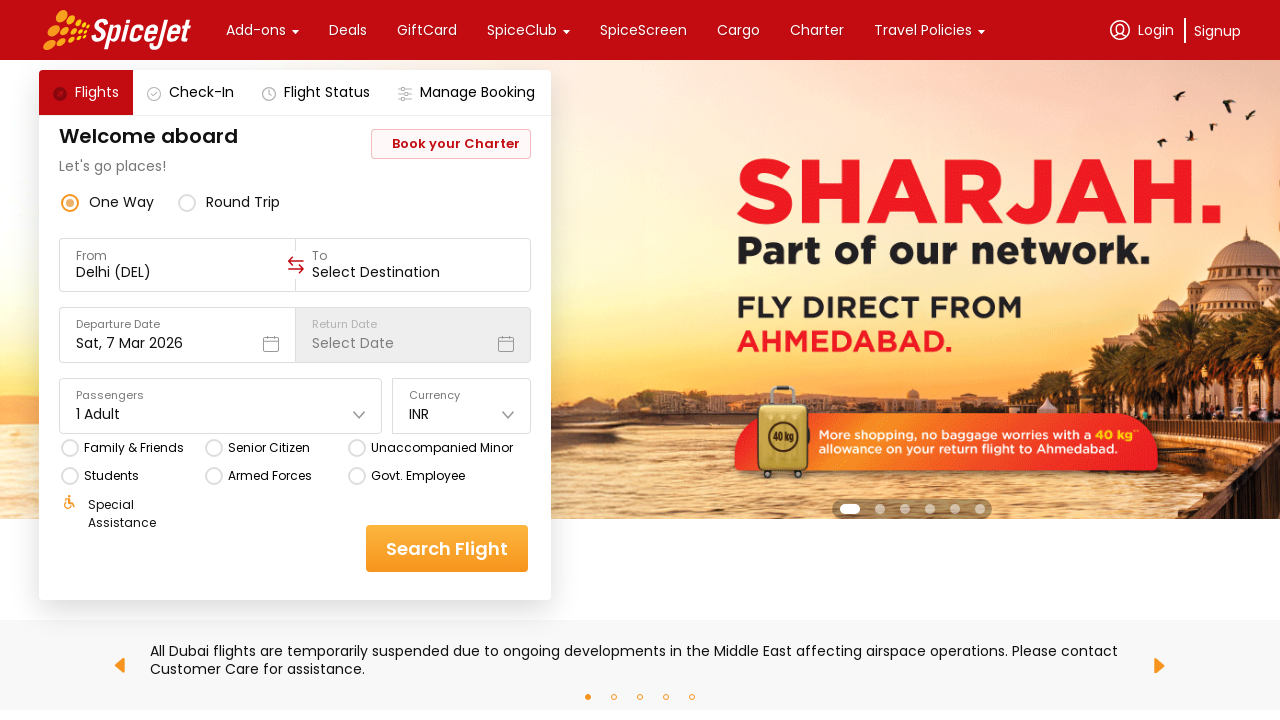

Waited for navigation links to load on SpiceJet homepage
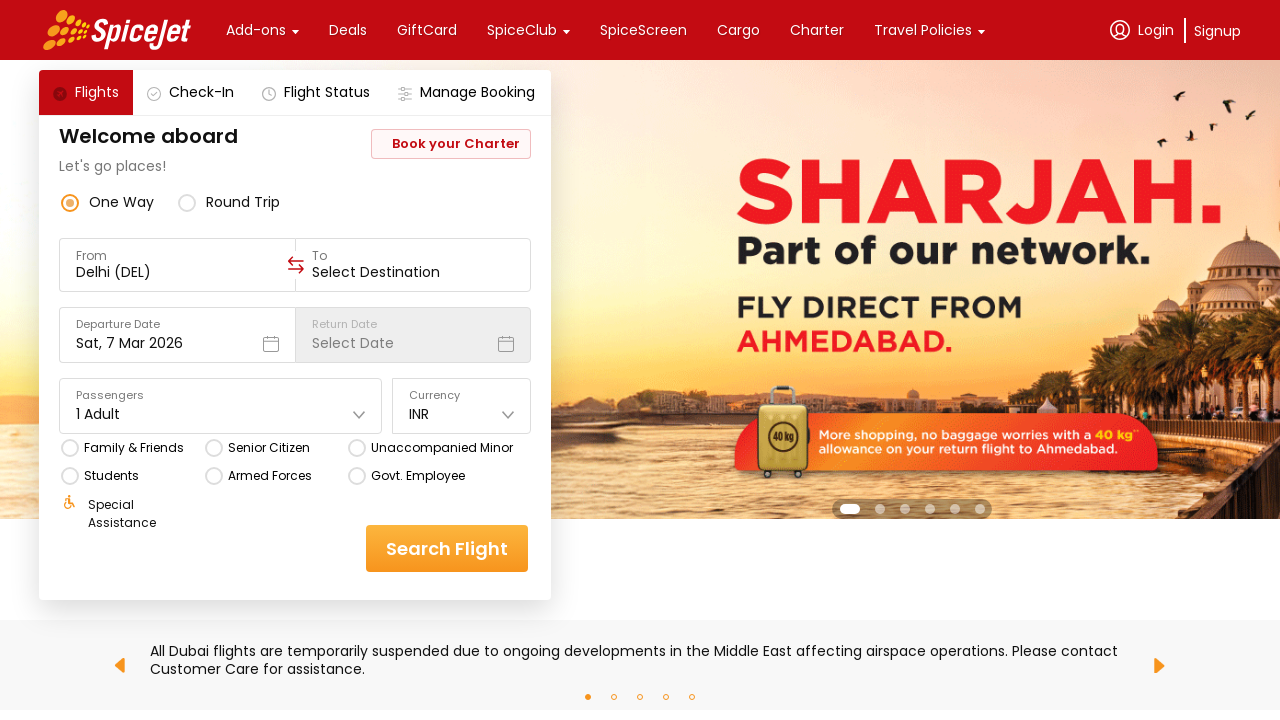

Located all navigation links on the page
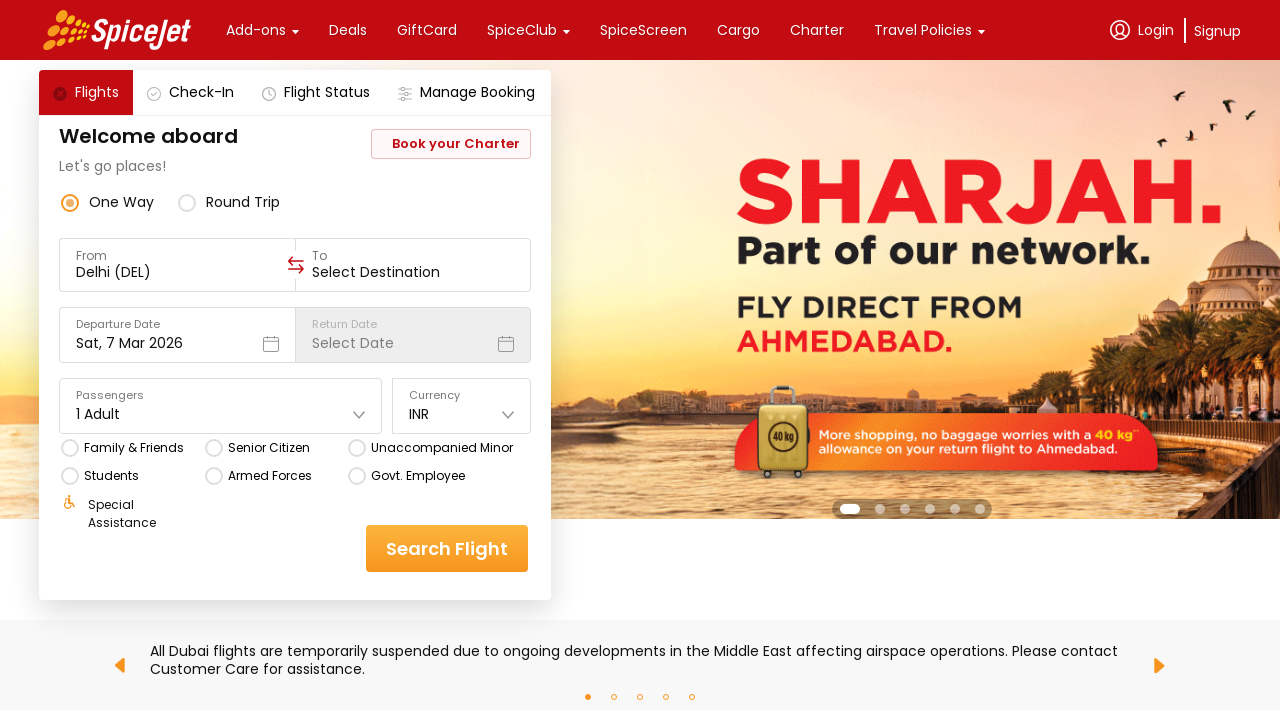

Verified that 103 navigation links are present on the page
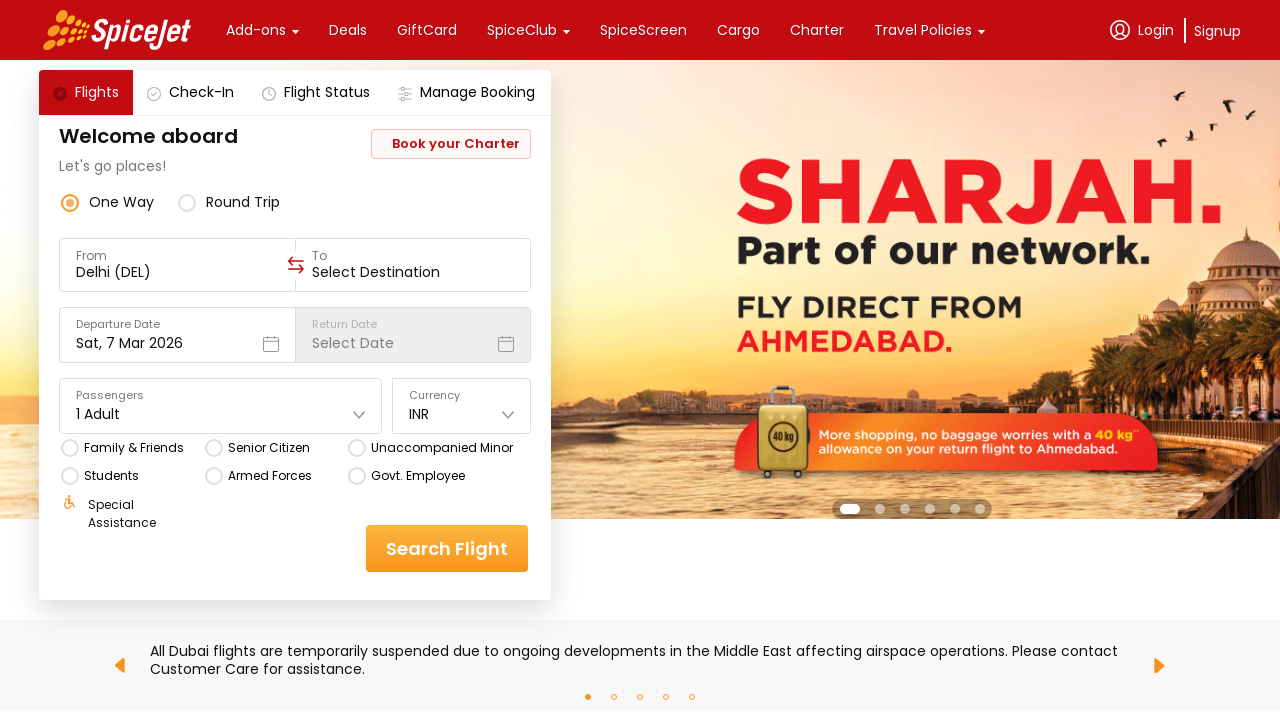

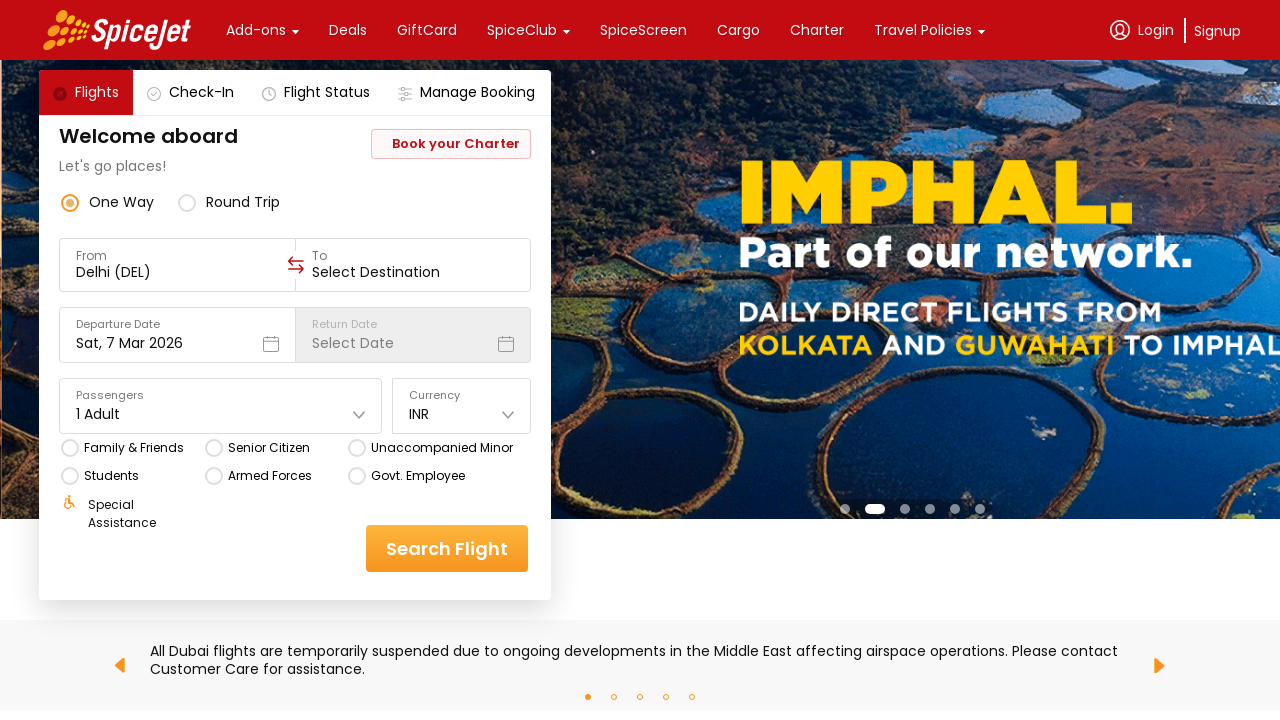